Tests double-click functionality by entering text in a field, double-clicking a copy button, and verifying the text is copied to another field

Starting URL: https://testautomationpractice.blogspot.com/

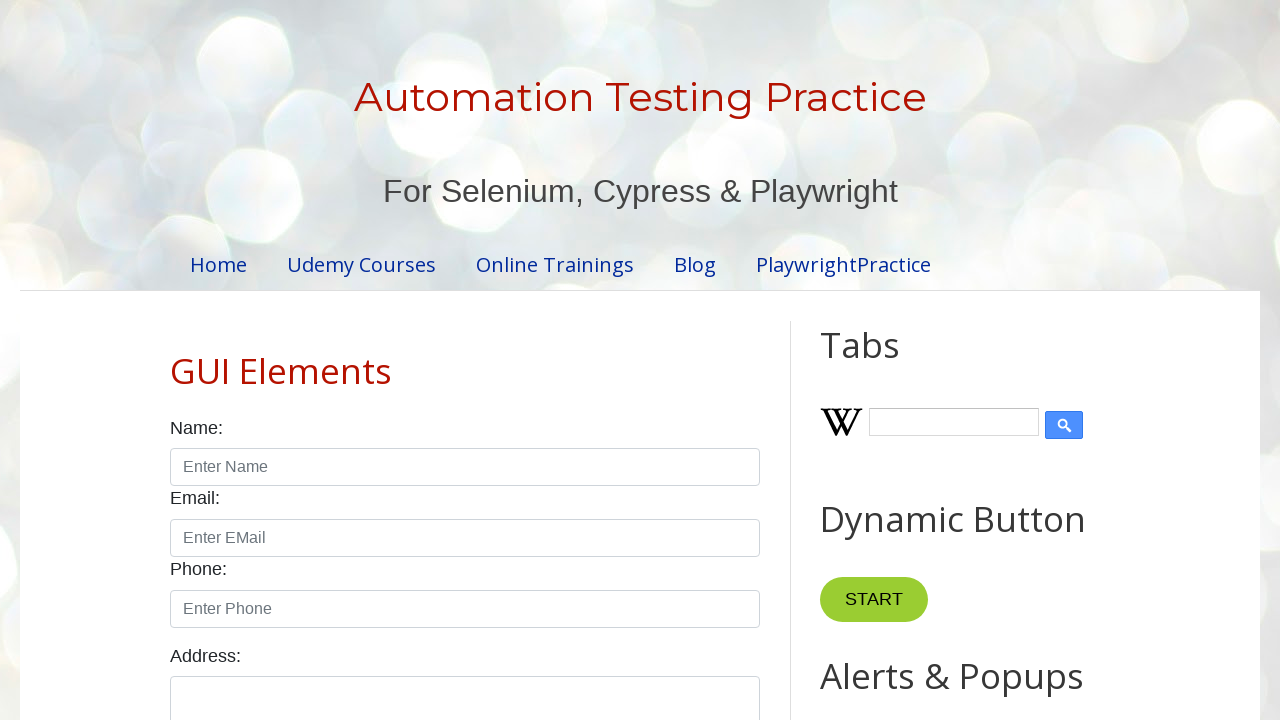

Located field1 input element
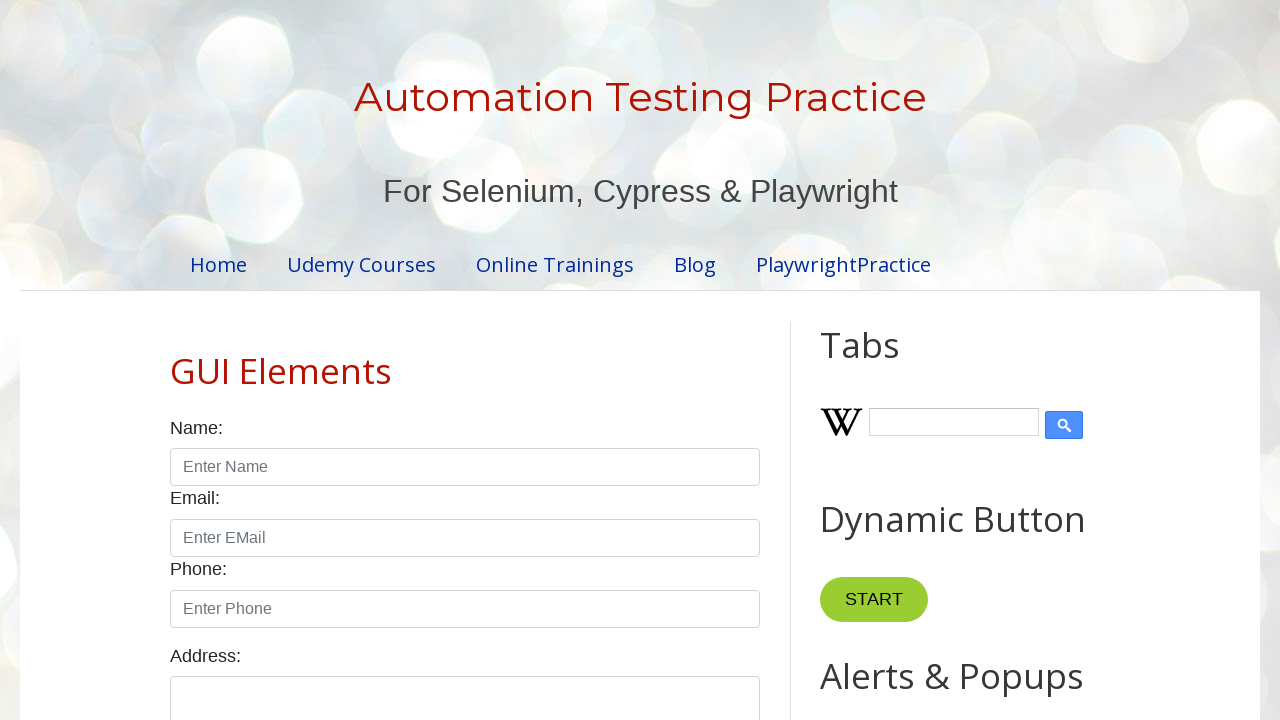

Located field2 input element
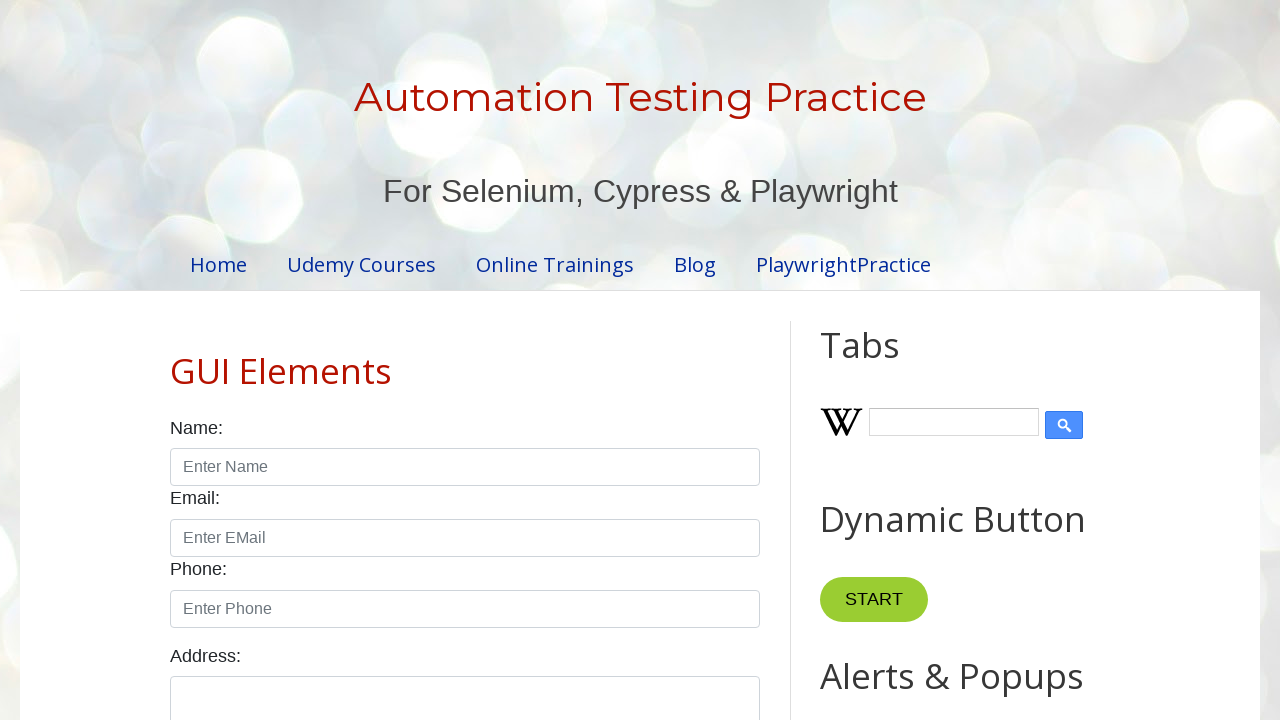

Located Copy Text button
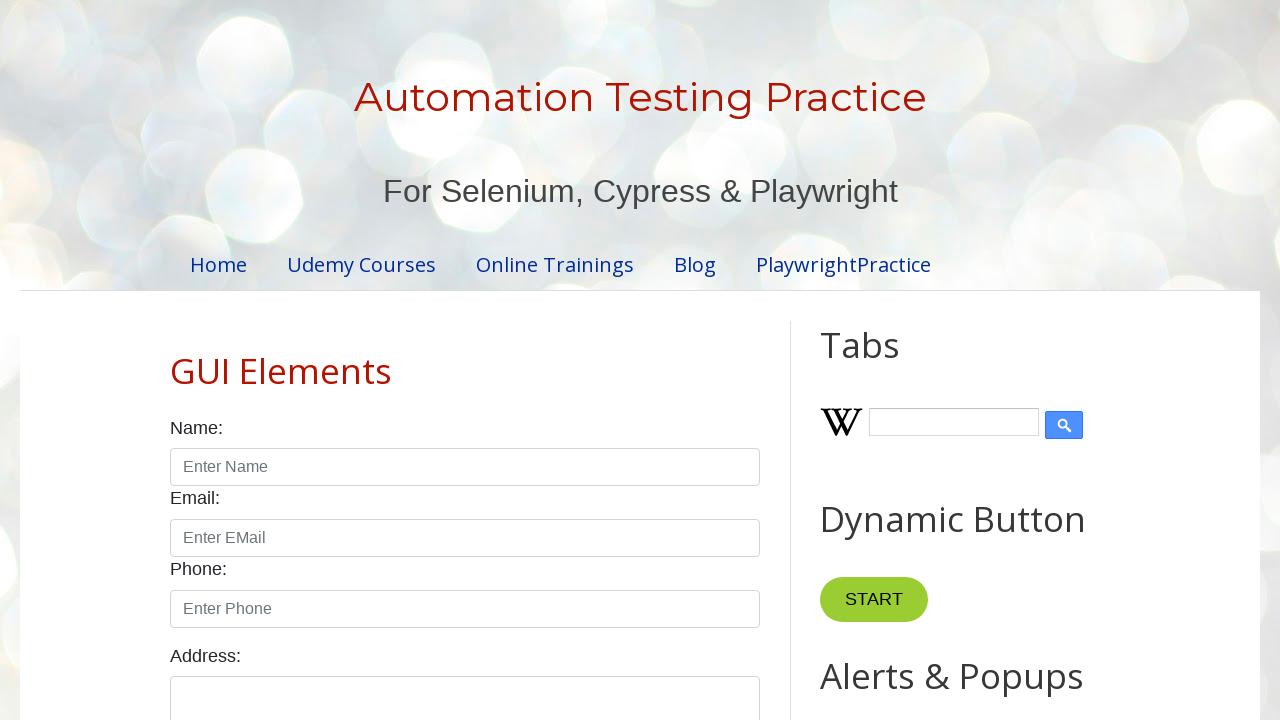

Cleared field1 input on xpath=//input[@id='field1']
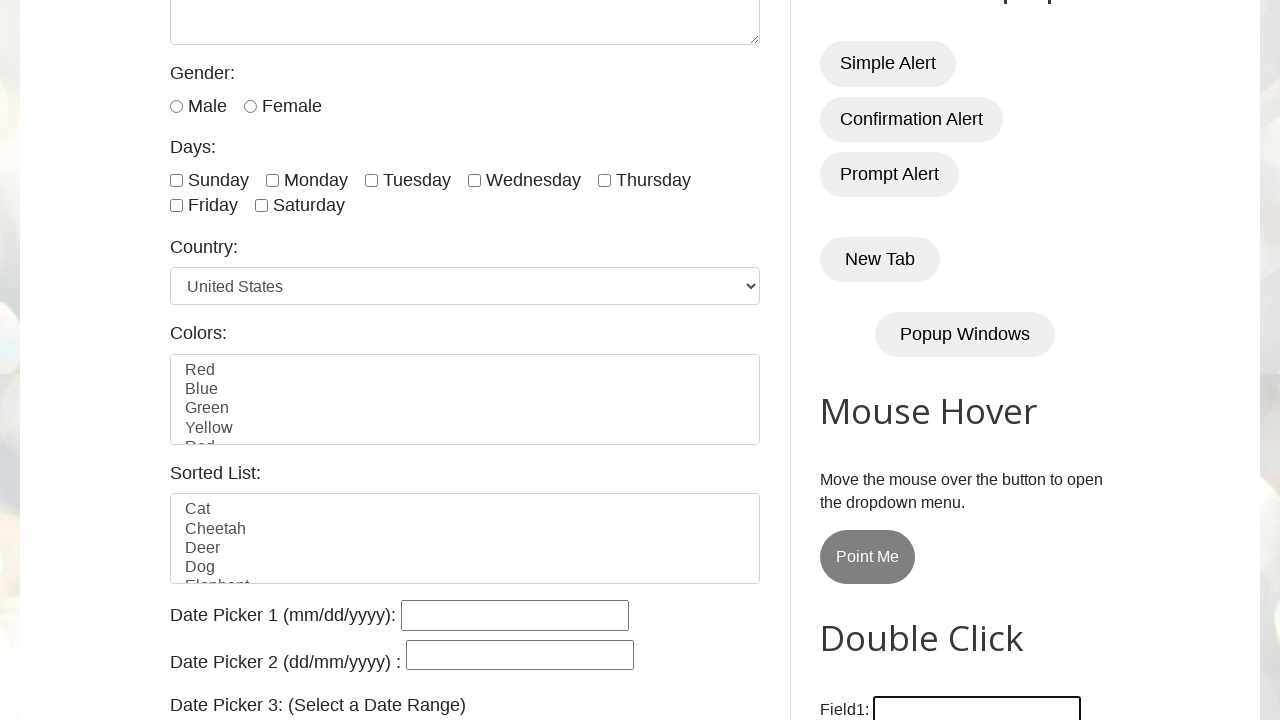

Entered 'Bala Gopaiah' into field1 on xpath=//input[@id='field1']
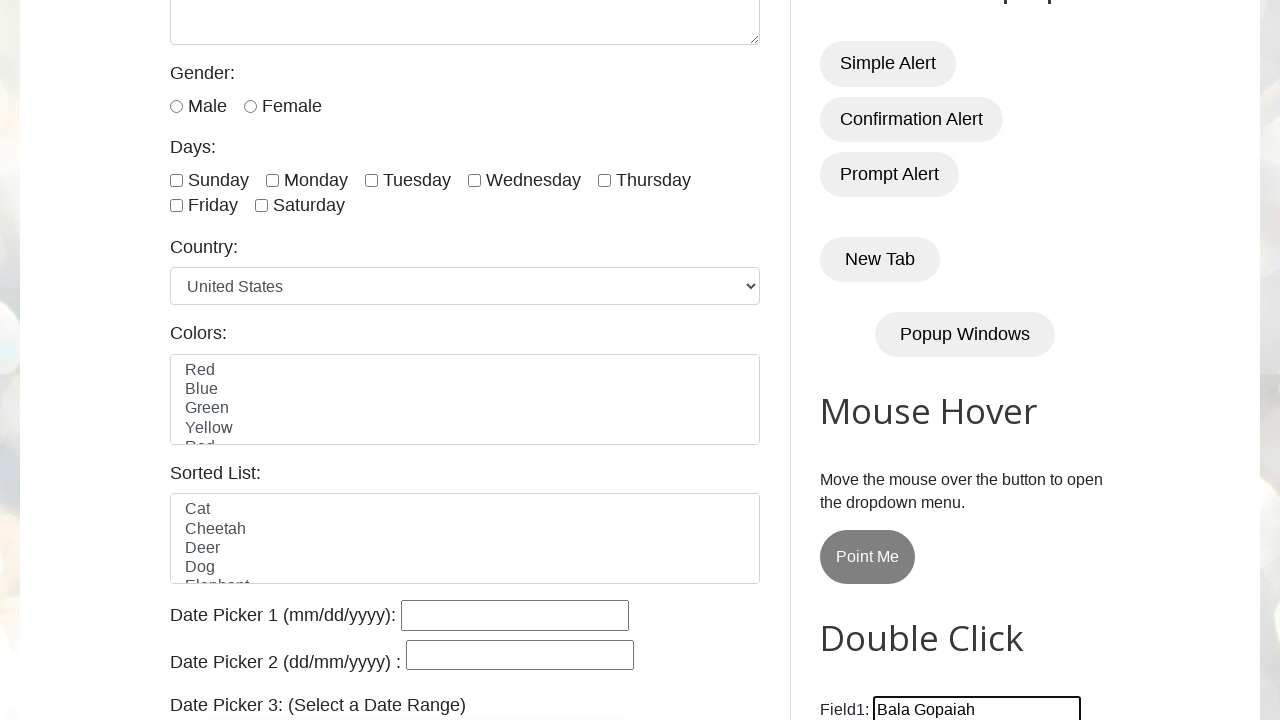

Double-clicked Copy Text button to copy text from field1 to field2 at (885, 360) on xpath=//button[normalize-space()='Copy Text']
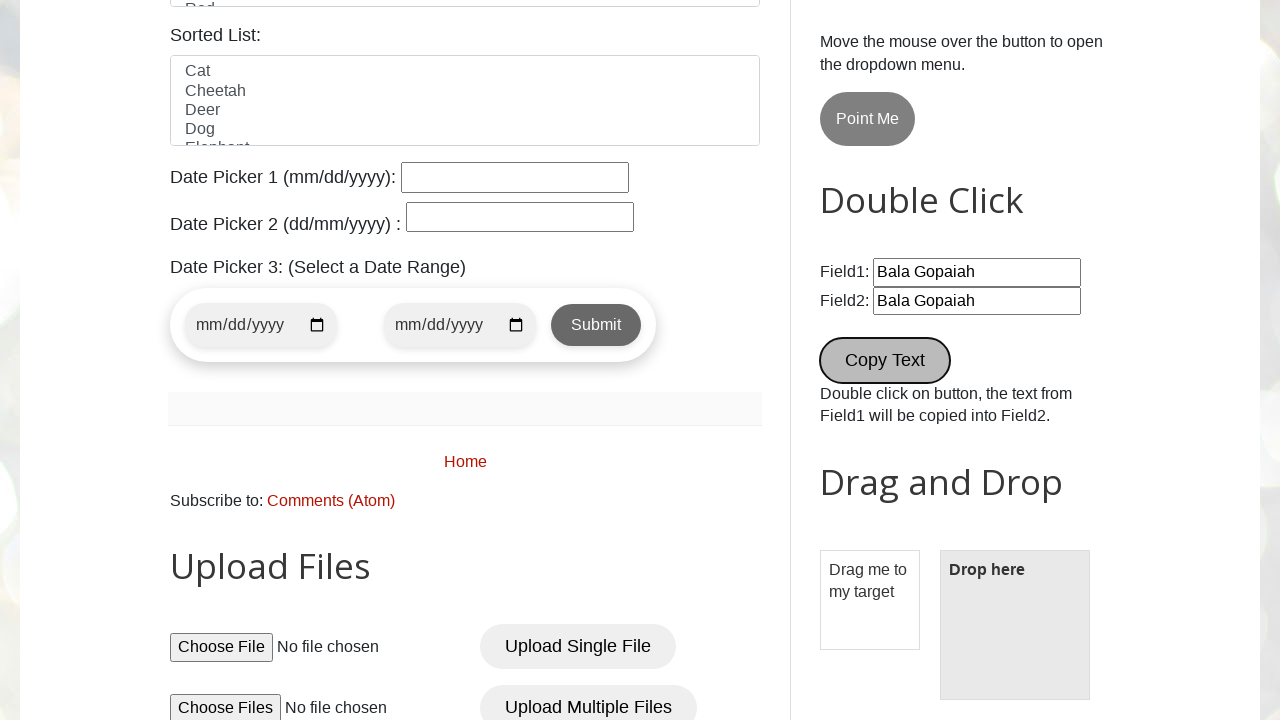

Retrieved value from field2 to verify copy operation
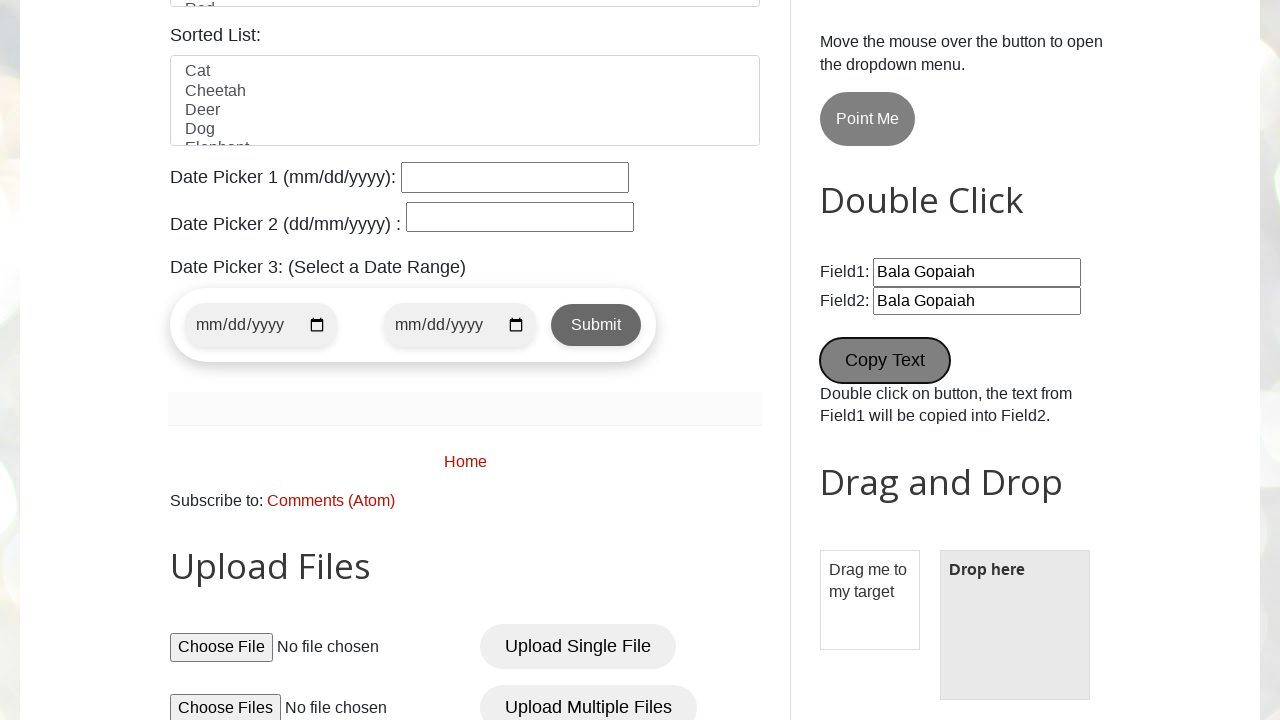

Verified that field2 value matches field1 value - copy successful
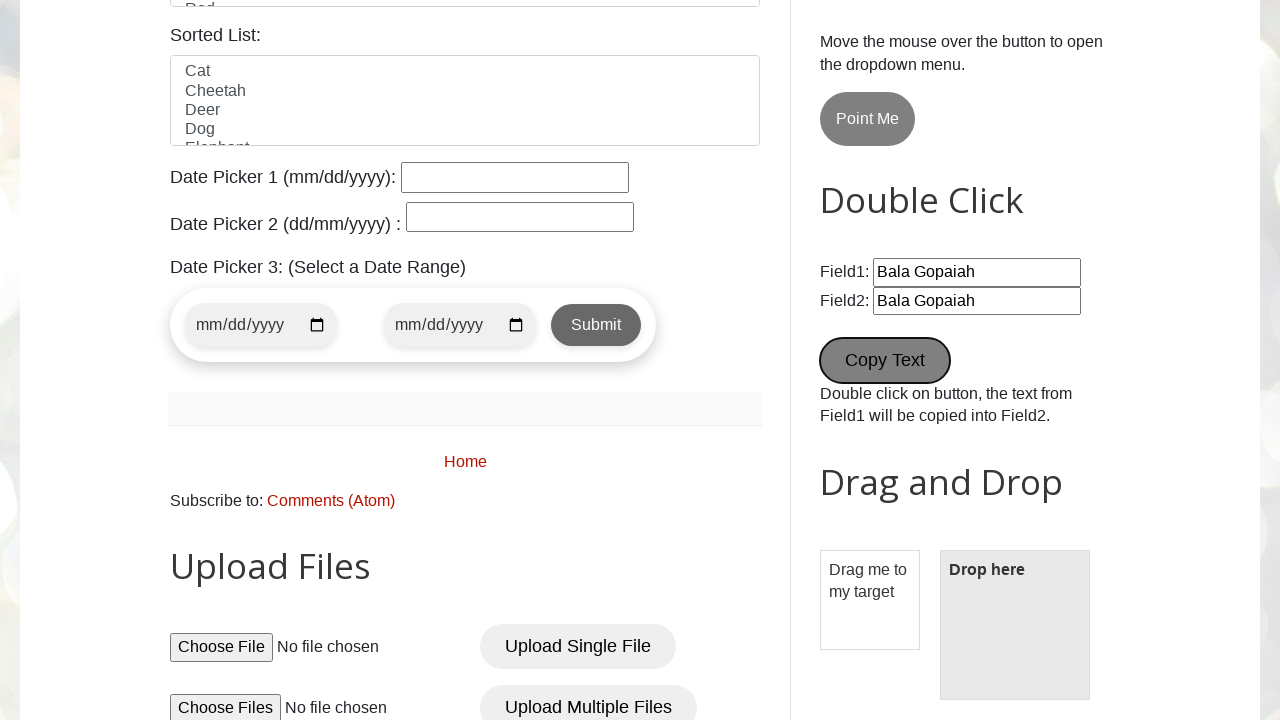

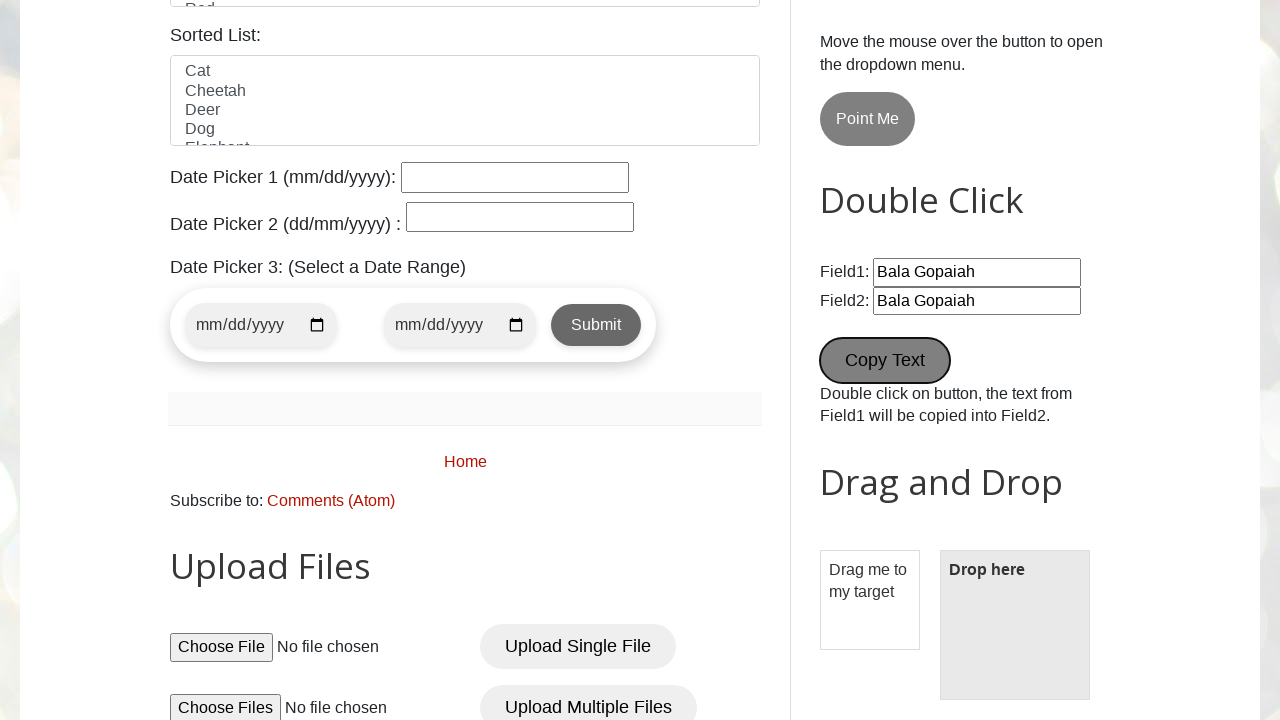